Tests opening a new browser window, positioning it, and navigating to a different page in the new window. Verifies that two window handles exist after opening the new window.

Starting URL: http://the-internet.herokuapp.com/windows

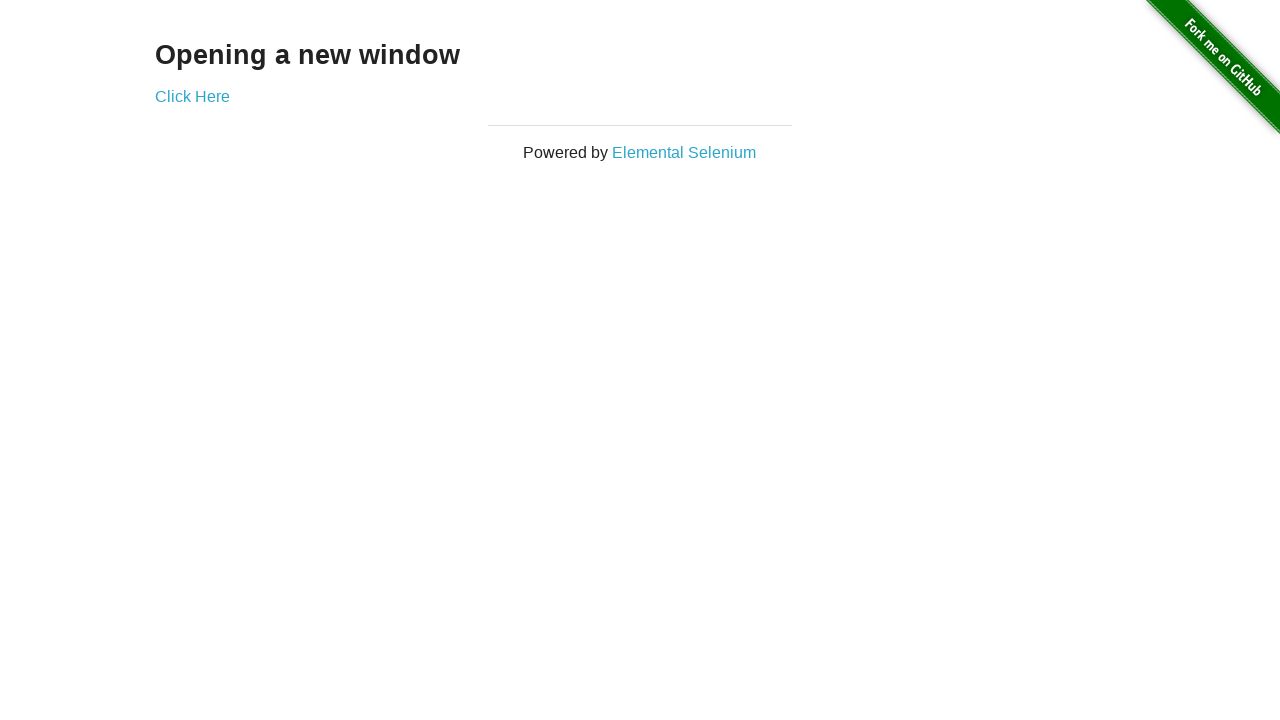

Opened a new browser window
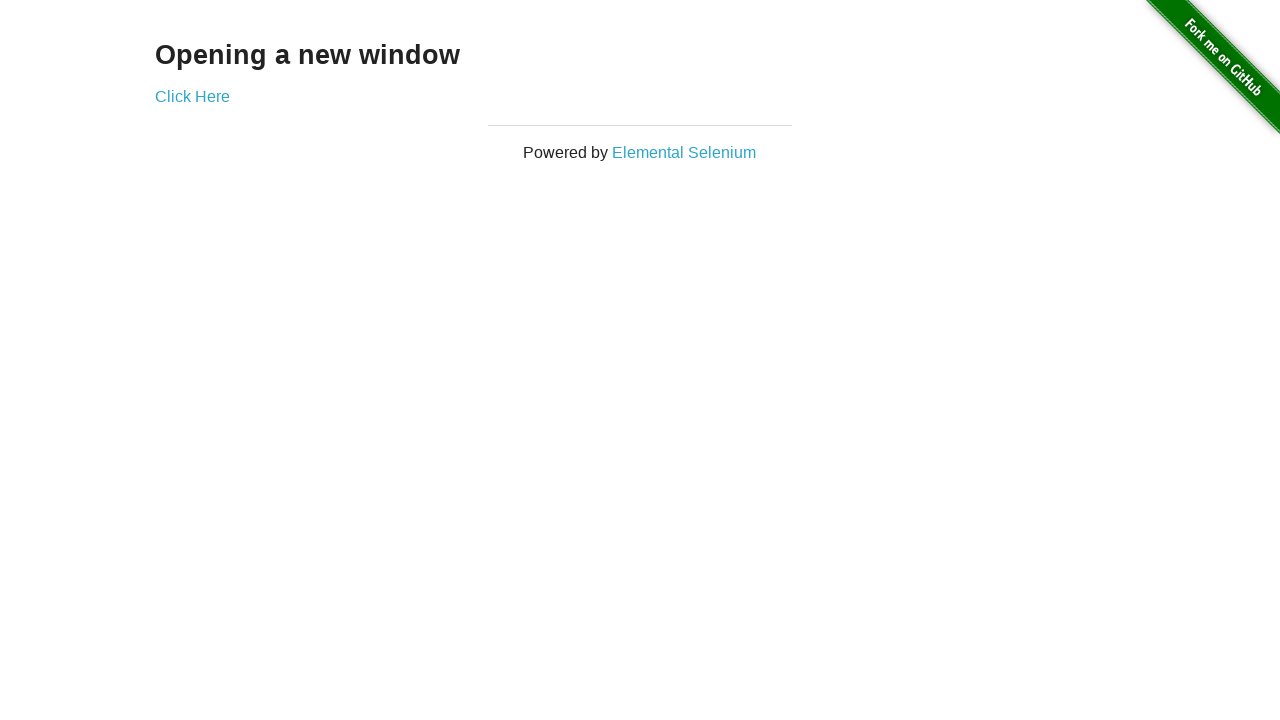

Navigated new window to typos page
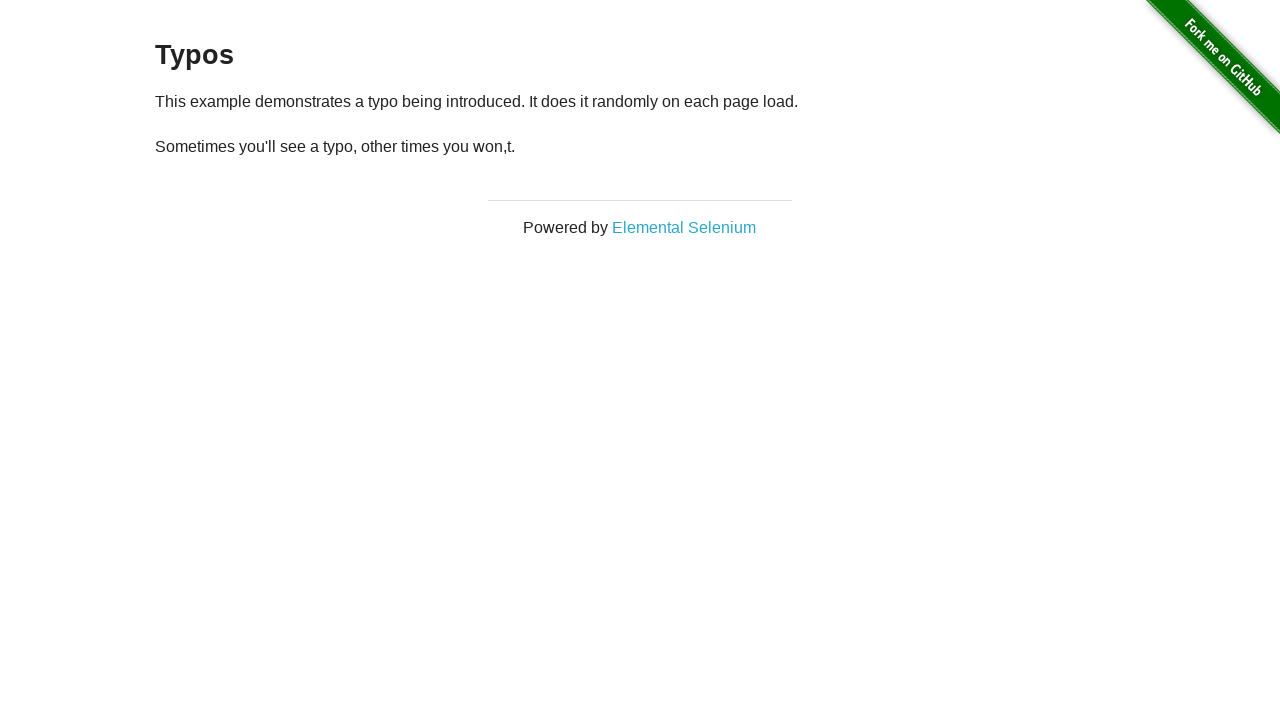

Verified two window handles exist
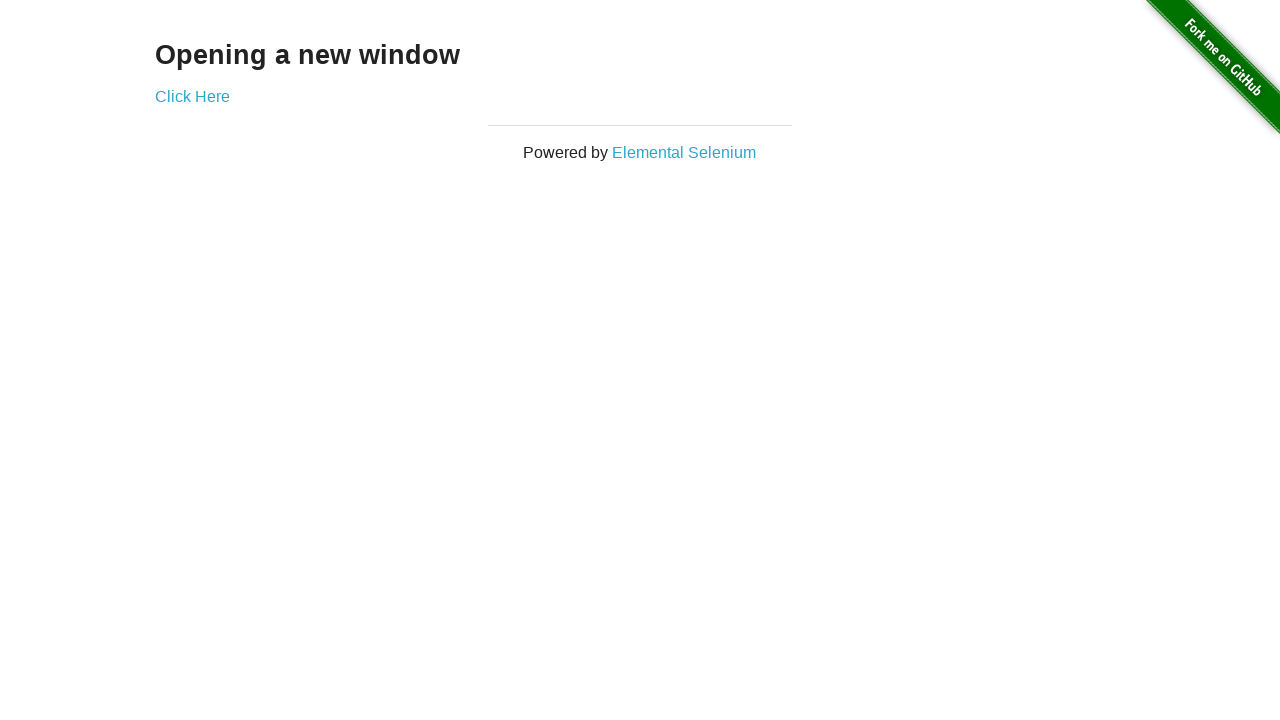

Content loaded on new window page
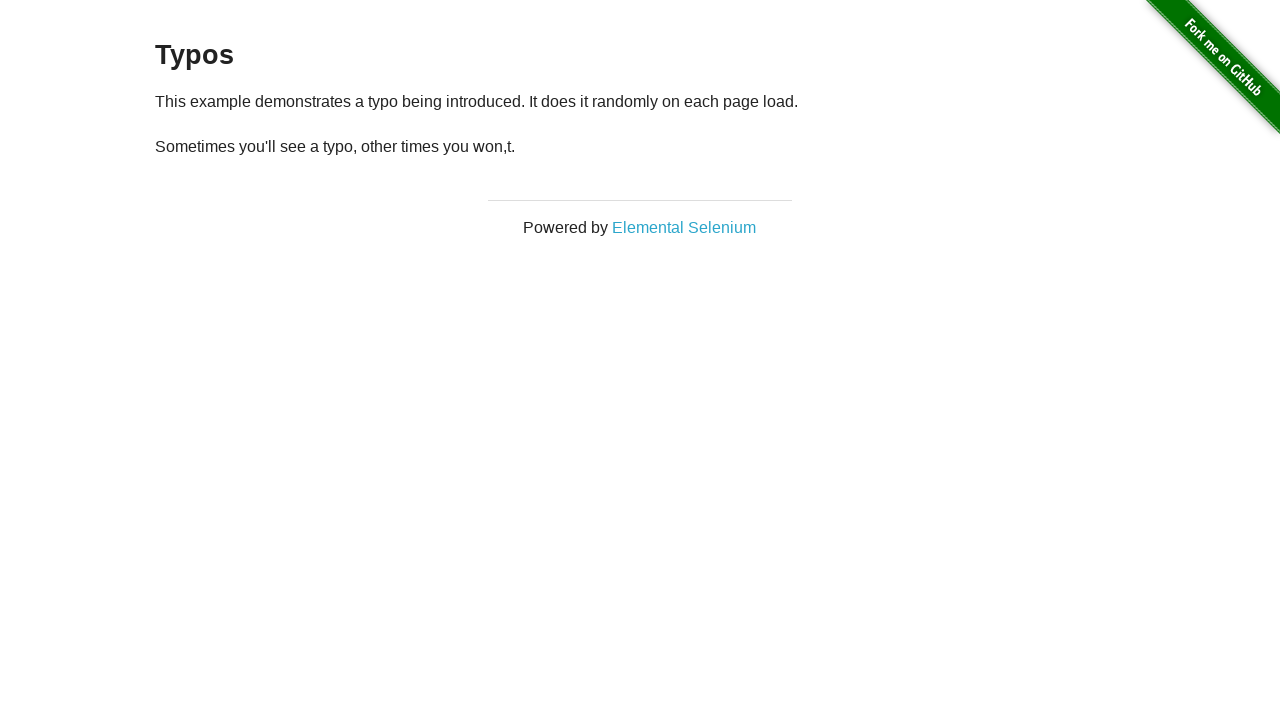

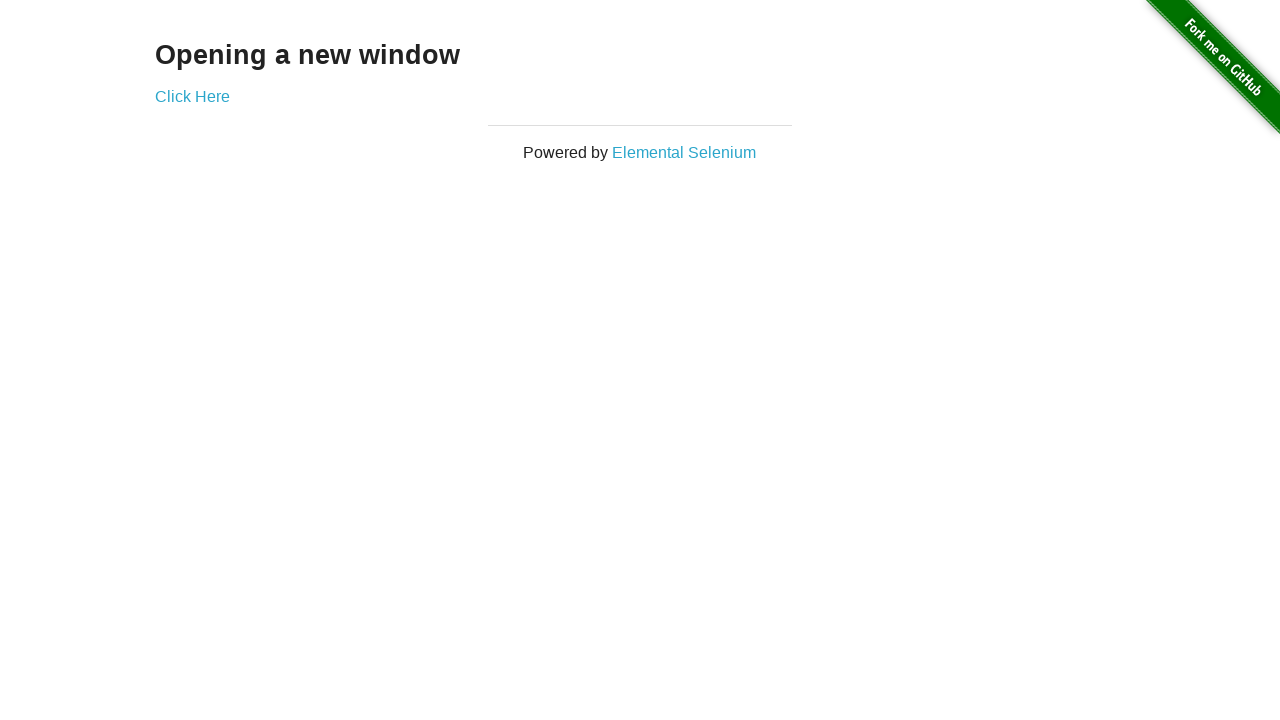